Tests iframe navigation by clicking on "Iframe with in an Iframe" link and switching between nested iframes

Starting URL: http://demo.automationtesting.in/Frames.html

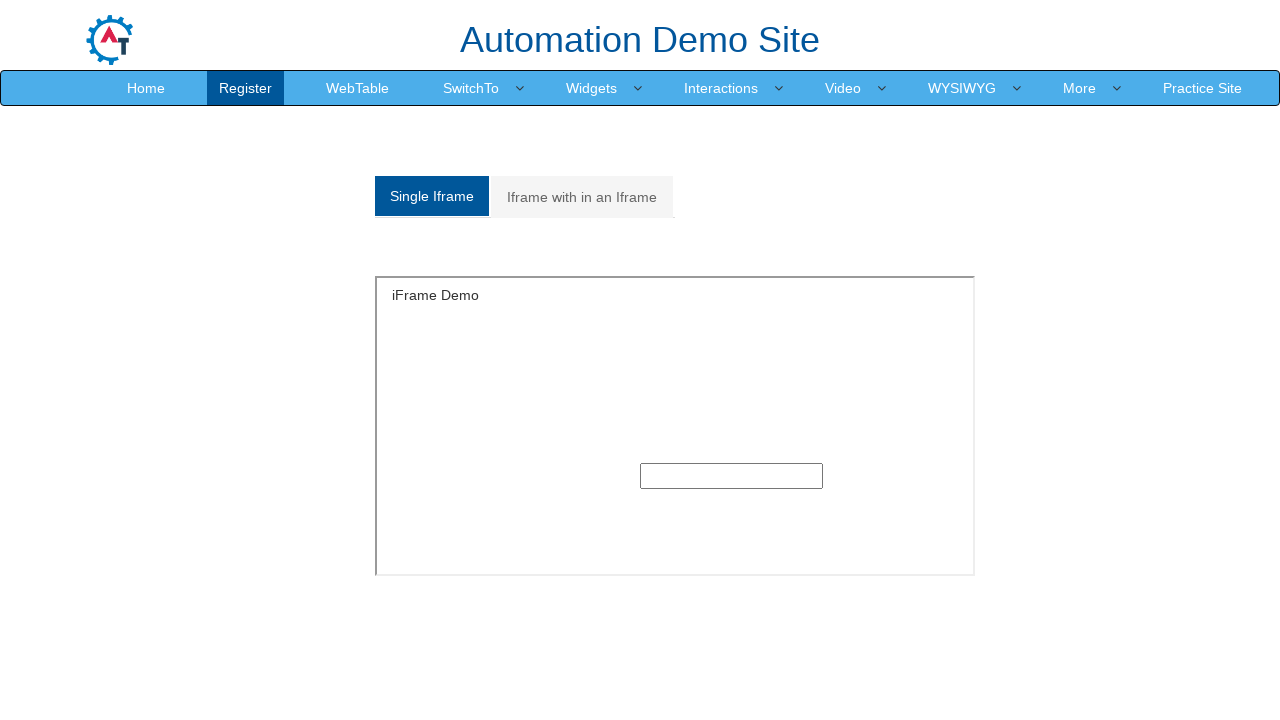

Clicked on 'Iframe with in an Iframe' link at (582, 197) on text=Iframe with in an Iframe
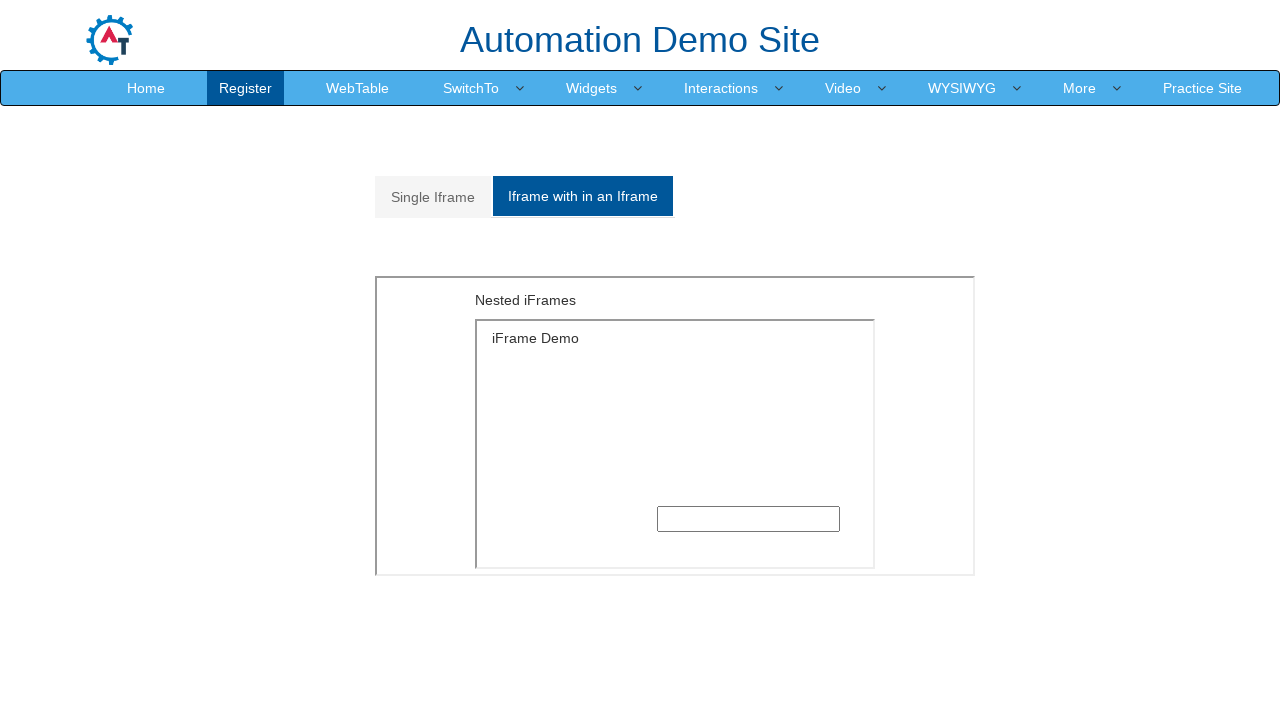

Located and switched to outer iframe (nth(1))
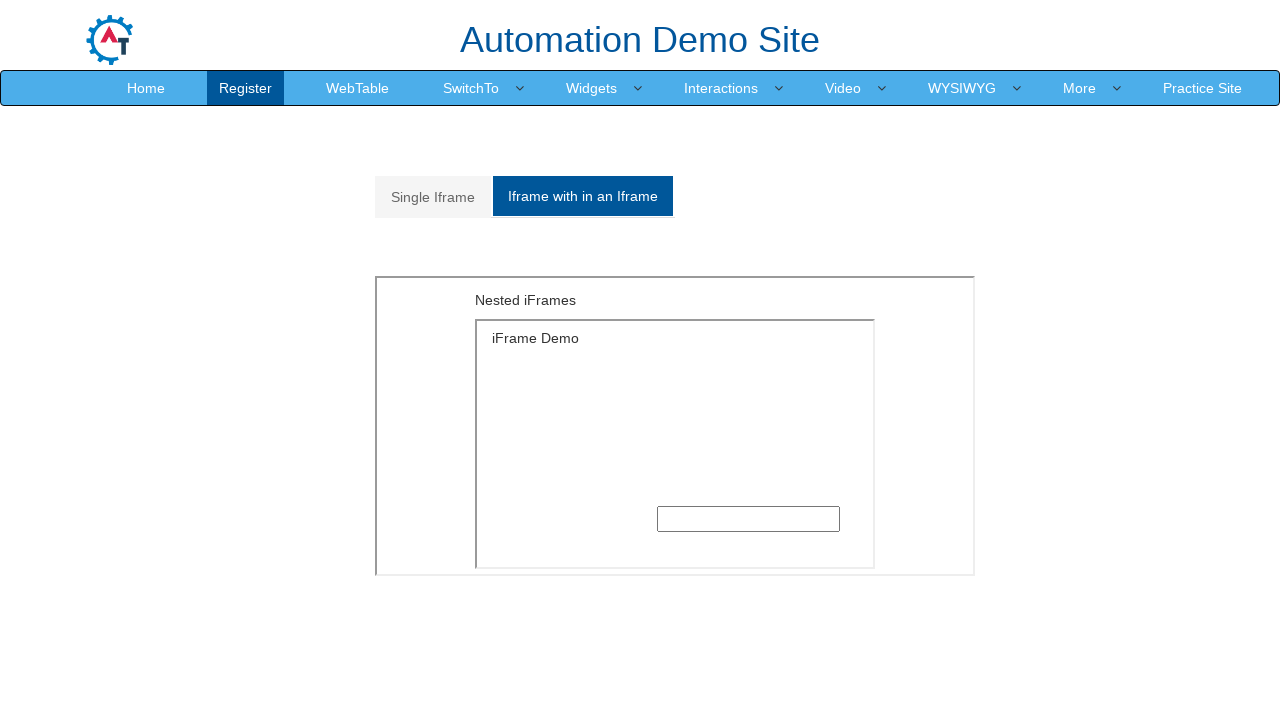

Located inner iframe within outer iframe (nth(0))
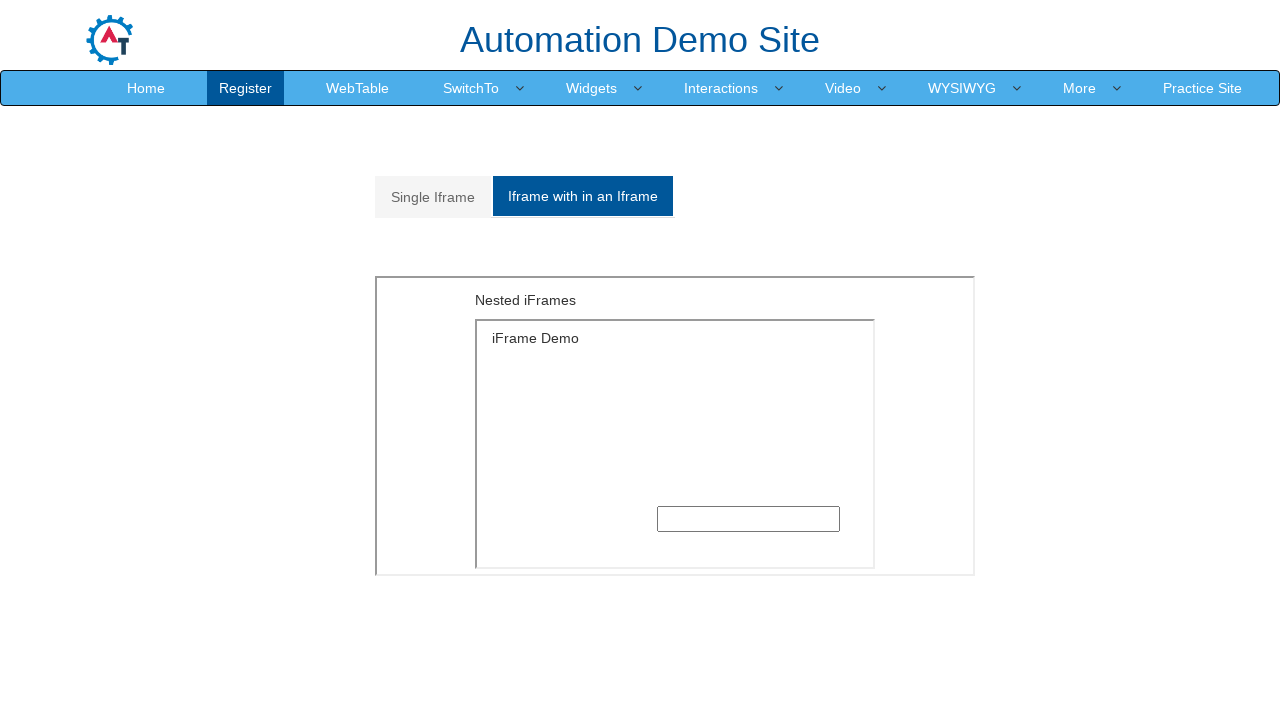

Verified nested iframe content is available - body element loaded
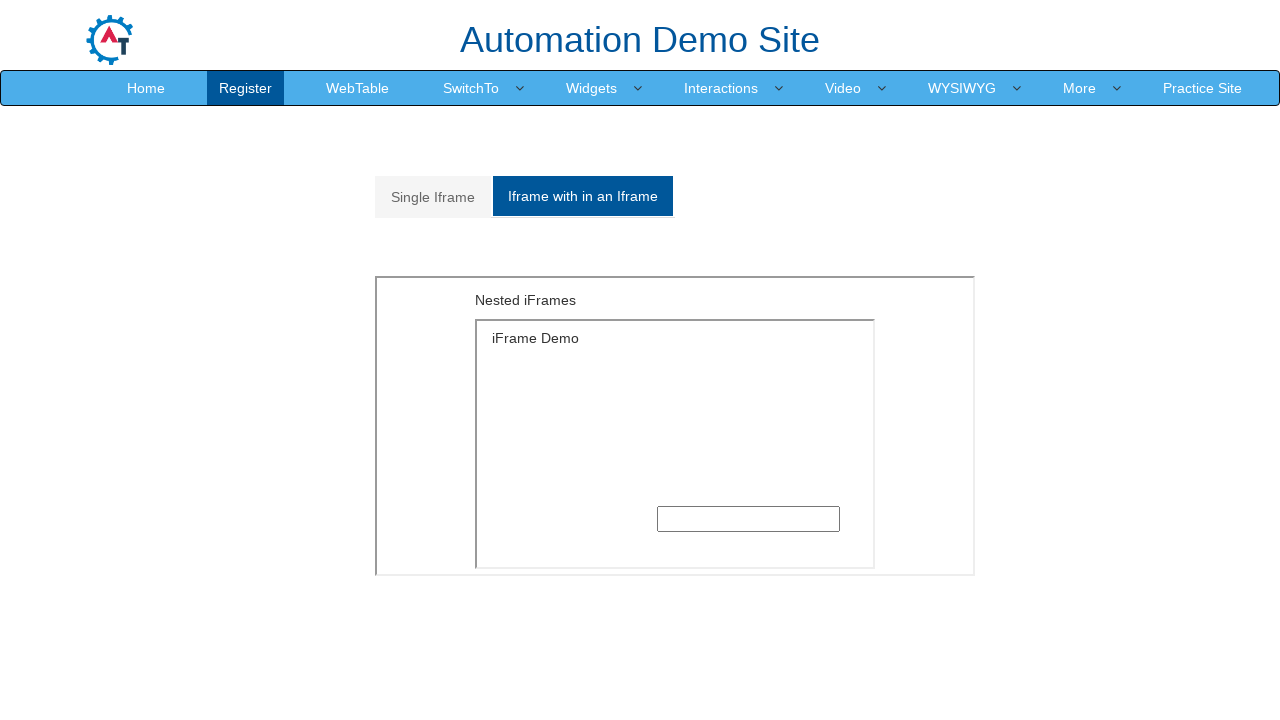

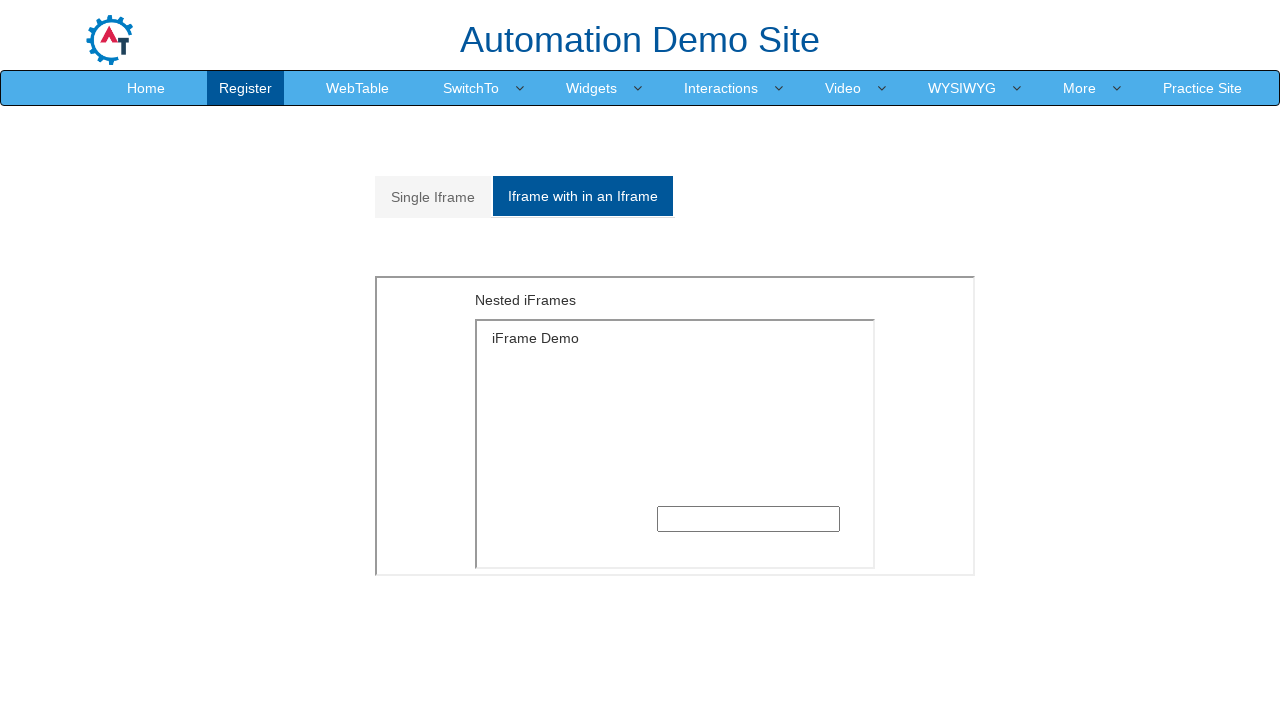